Tests file upload functionality by selecting a file and clicking the upload button, then verifying the "File Uploaded!" confirmation text is displayed.

Starting URL: https://the-internet.herokuapp.com/upload

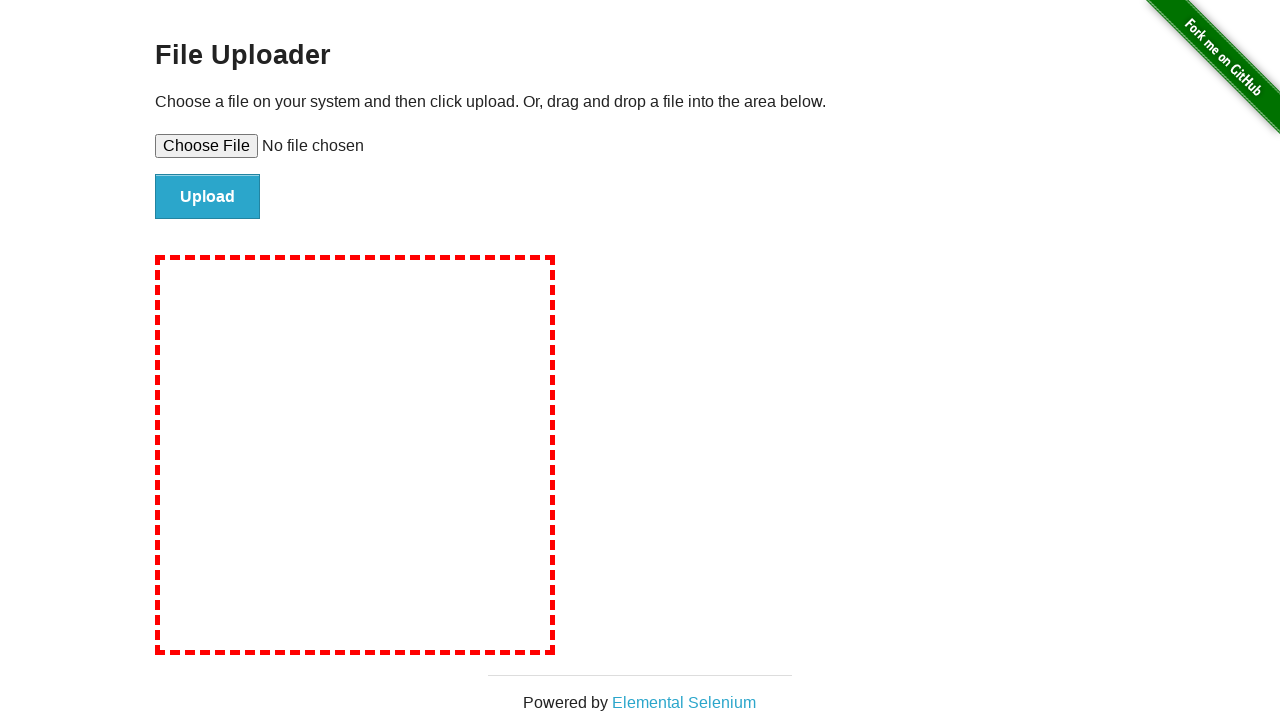

Created temporary test file for upload
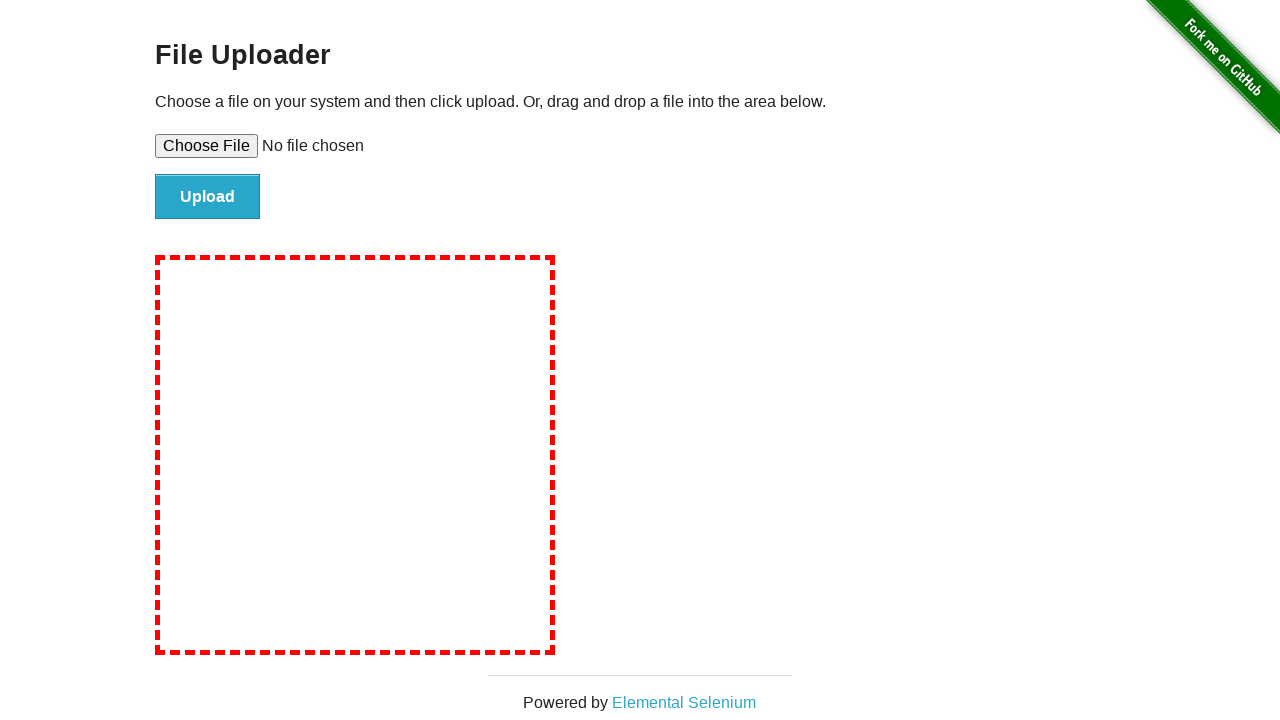

Selected file for upload using file input element
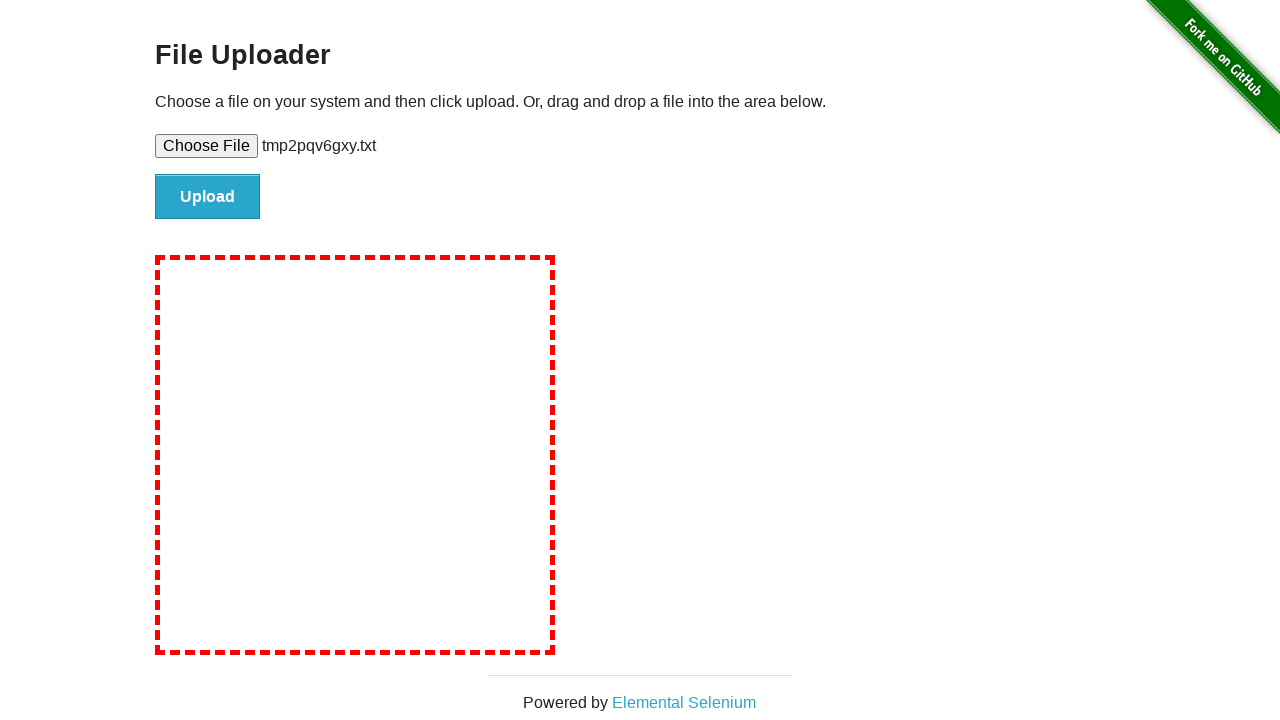

Clicked the upload button at (208, 197) on input#file-submit
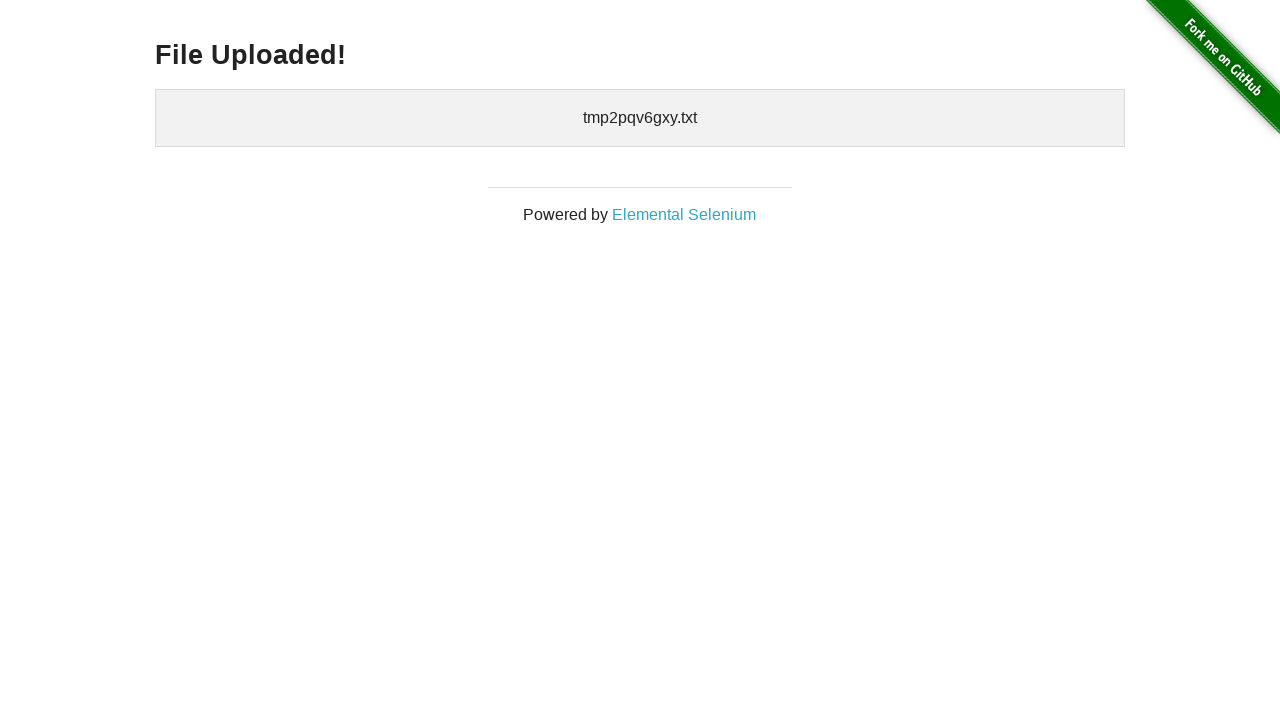

Waited for confirmation heading to load
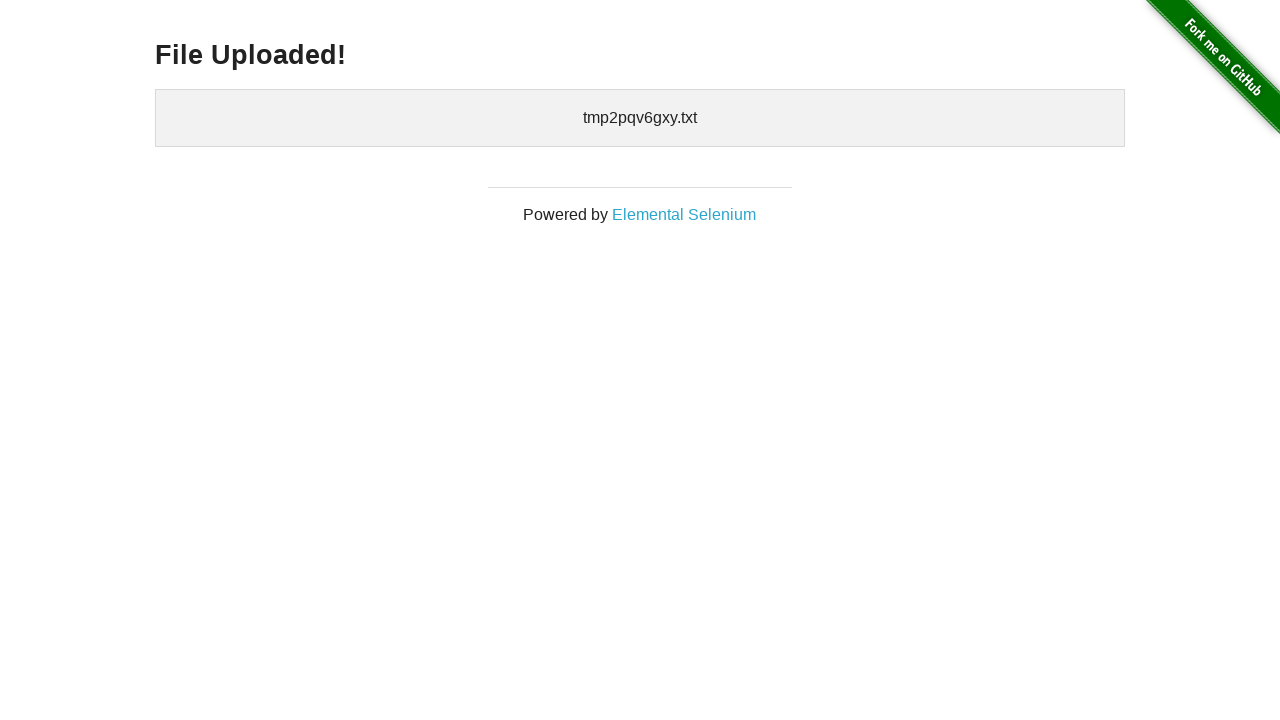

Located the confirmation heading element
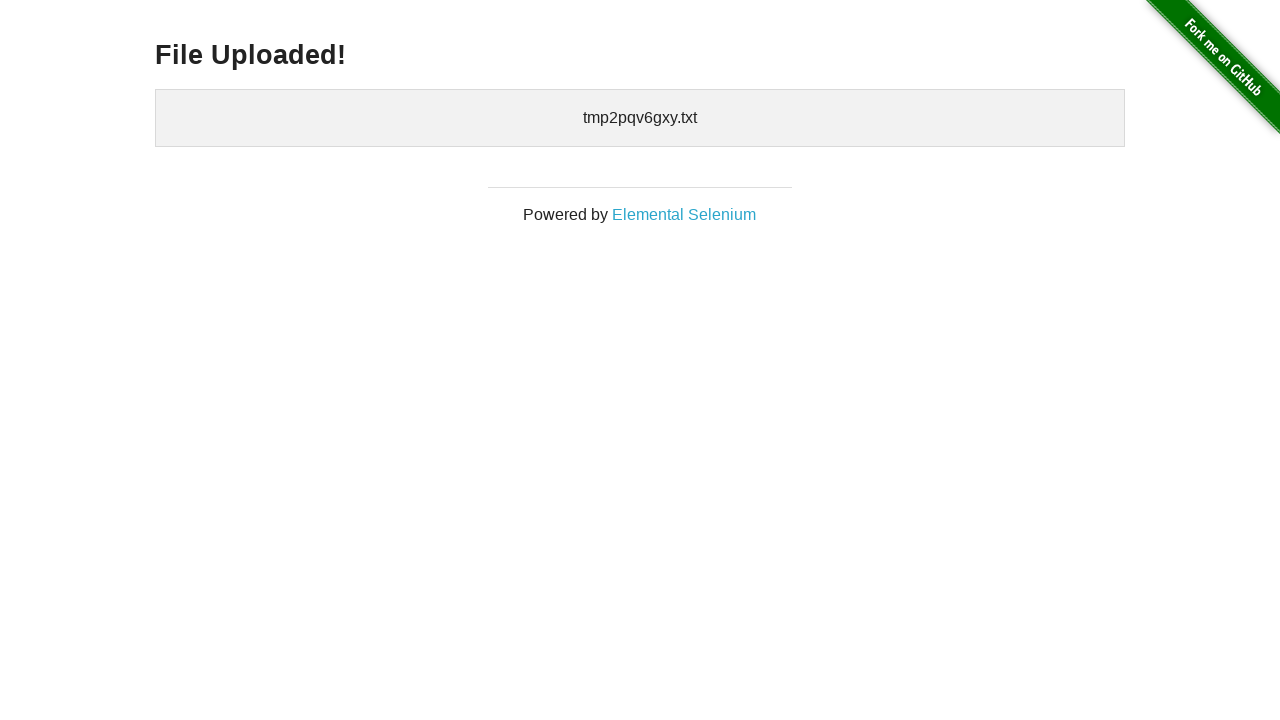

Verified 'File Uploaded!' confirmation text is visible
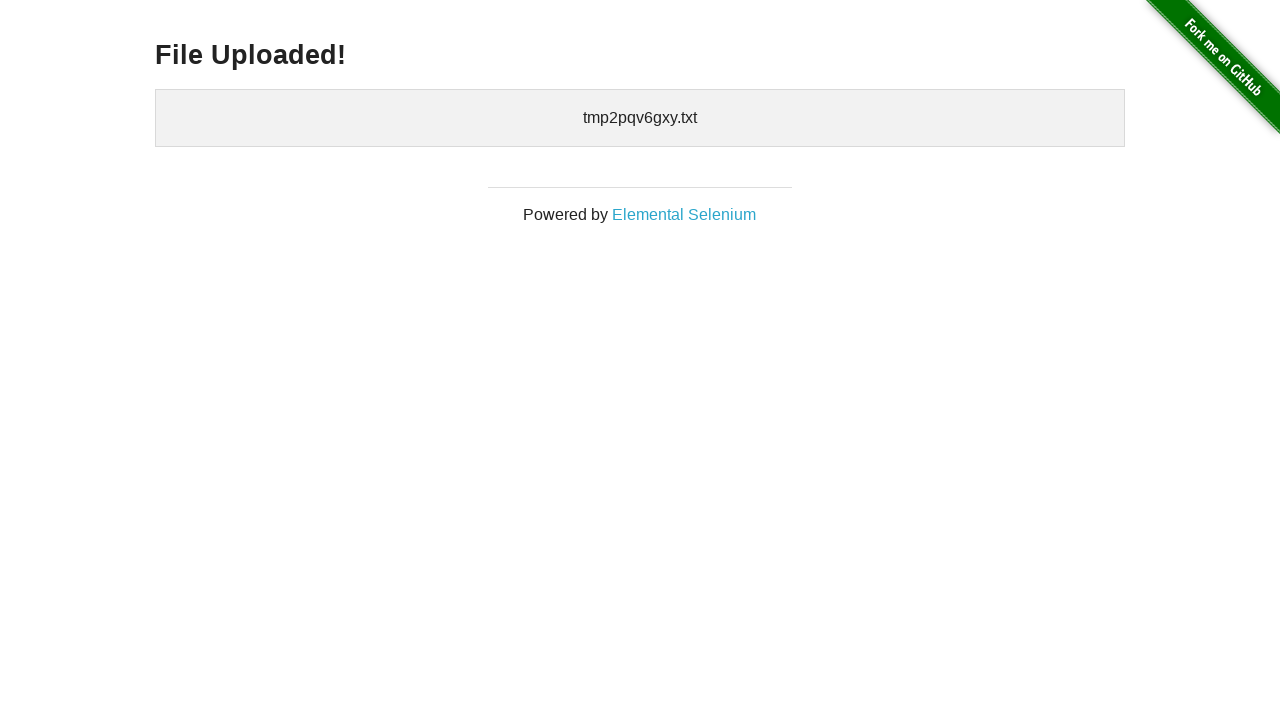

Cleaned up temporary test file
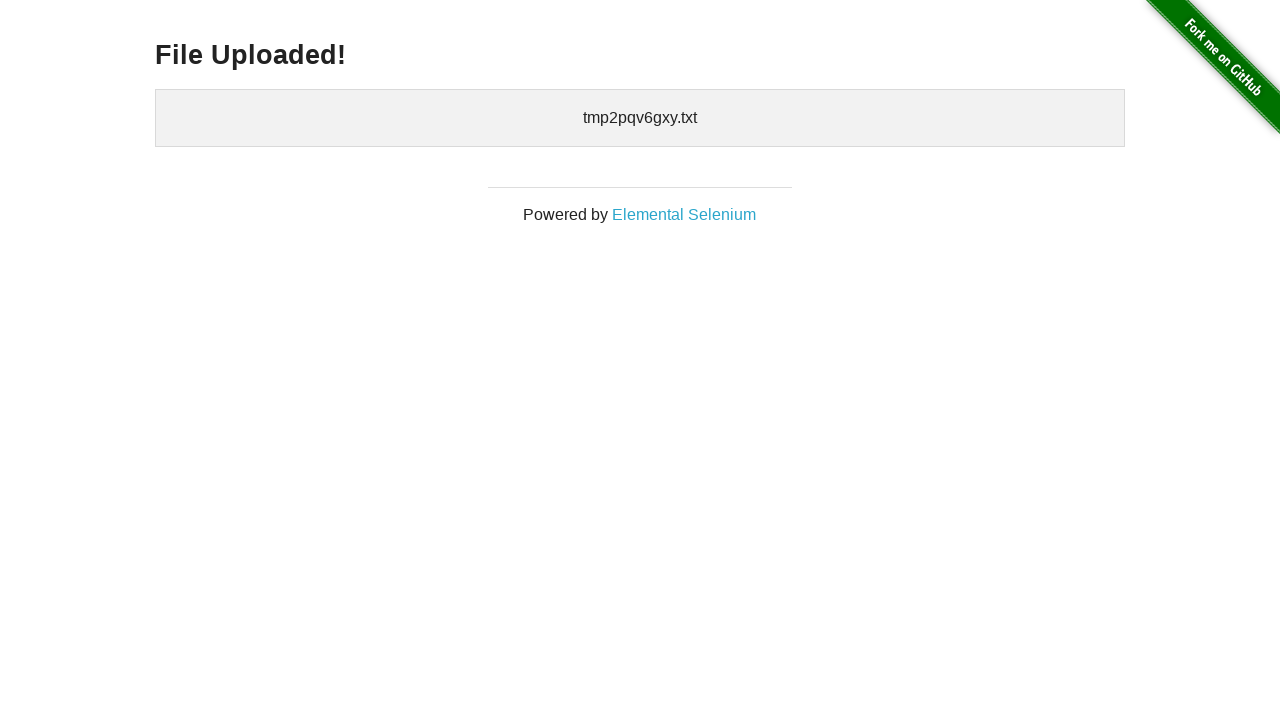

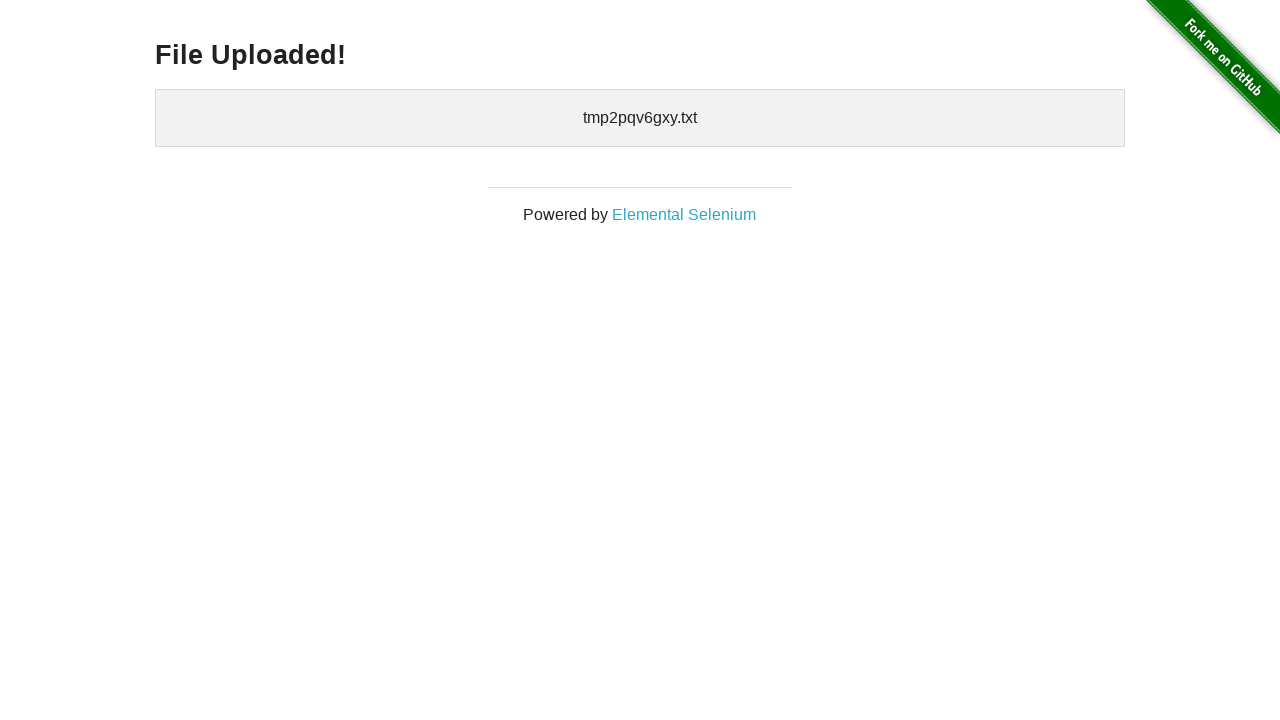